Tests radio button selection functionality by clicking different radio button options on a demo form

Starting URL: https://demoqa.com/radio-button

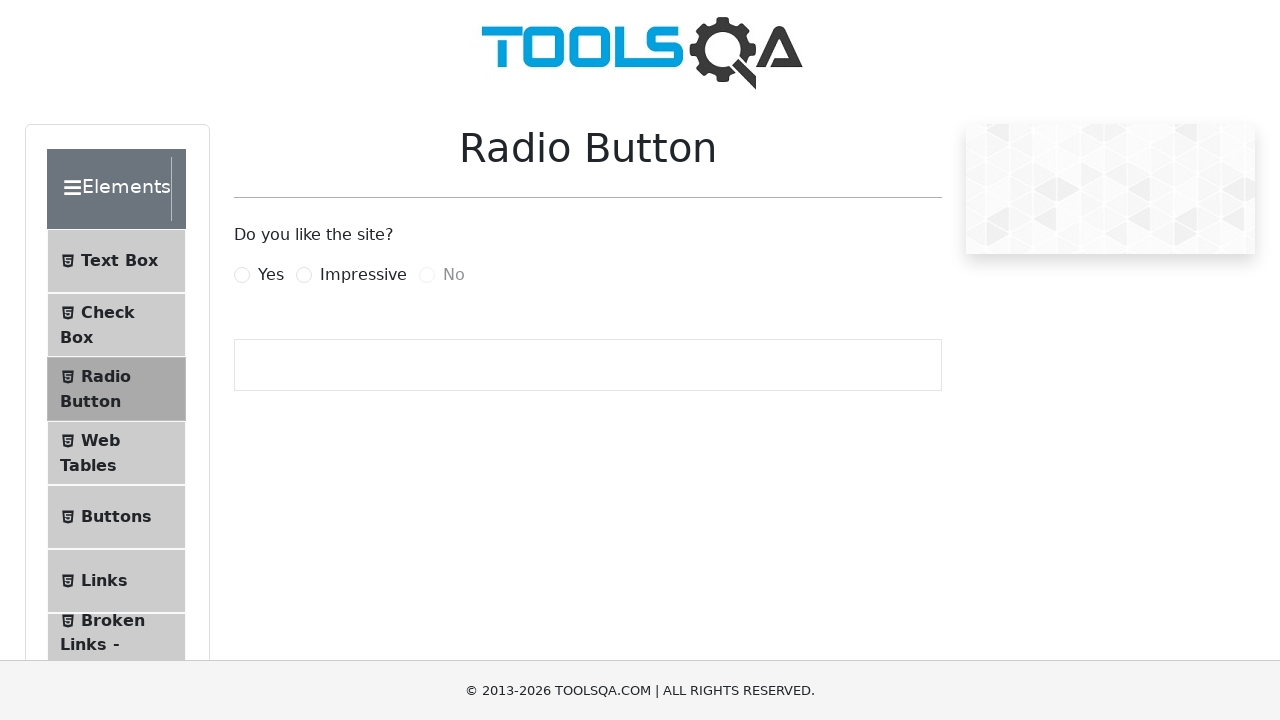

Clicked 'Yes' radio button at (271, 275) on label[for='yesRadio']
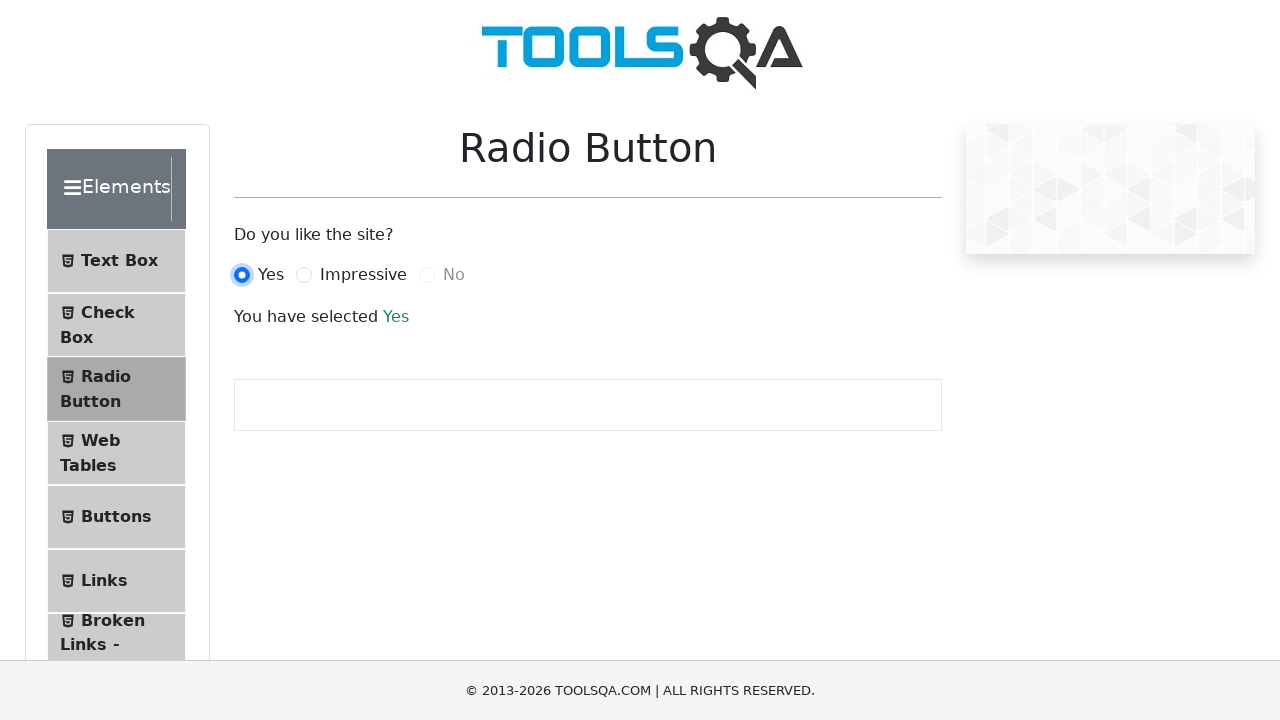

Clicked 'Impressive' radio button at (363, 275) on label[for='impressiveRadio']
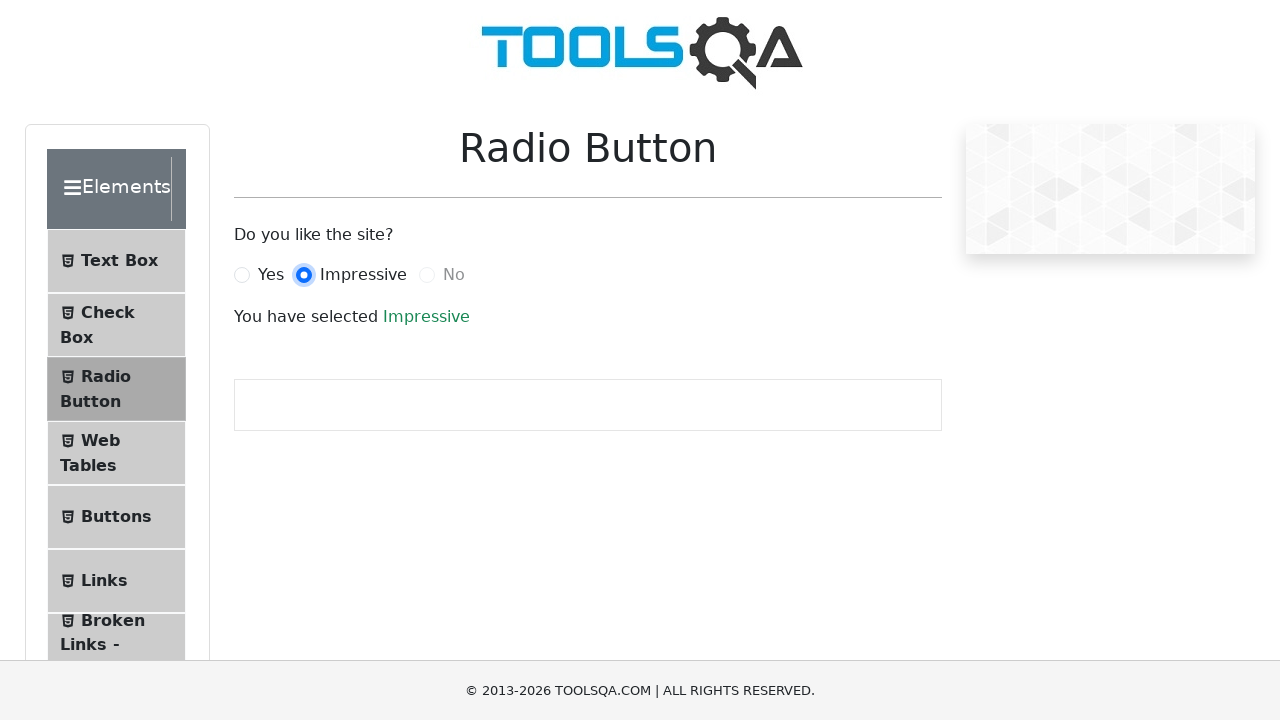

'No' radio button is disabled (expected behavior) on label[for='noRadio']
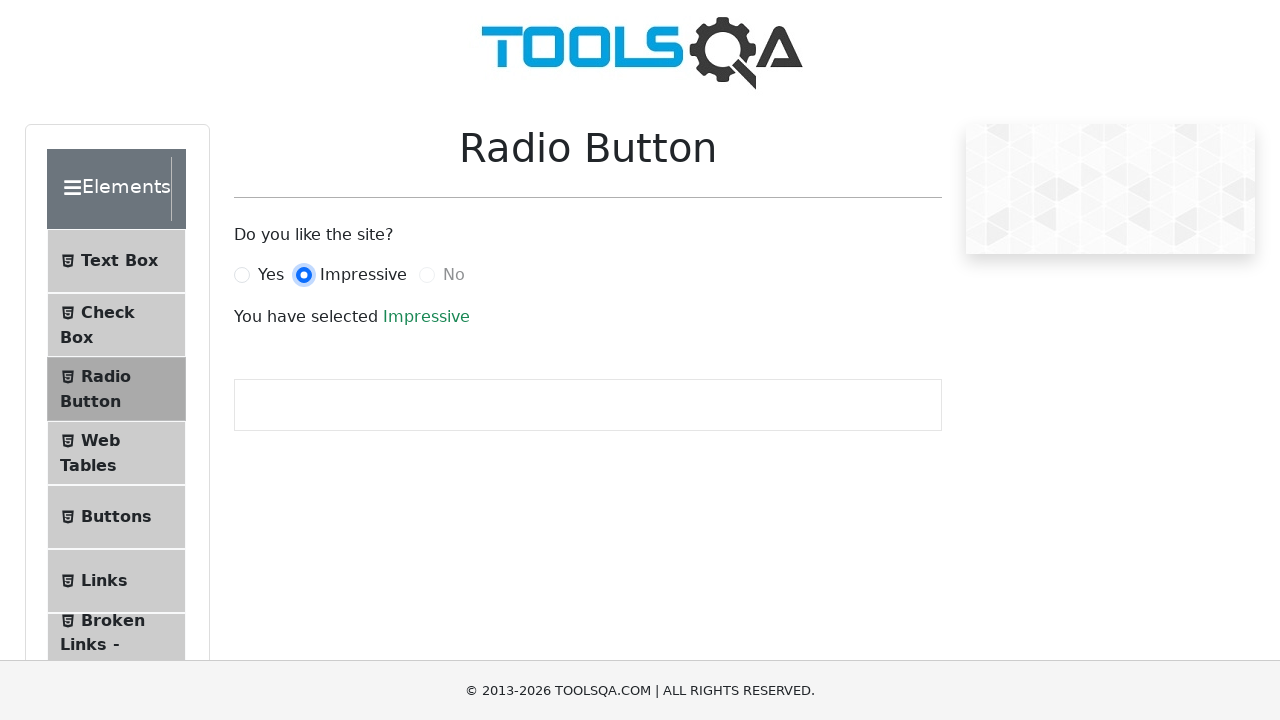

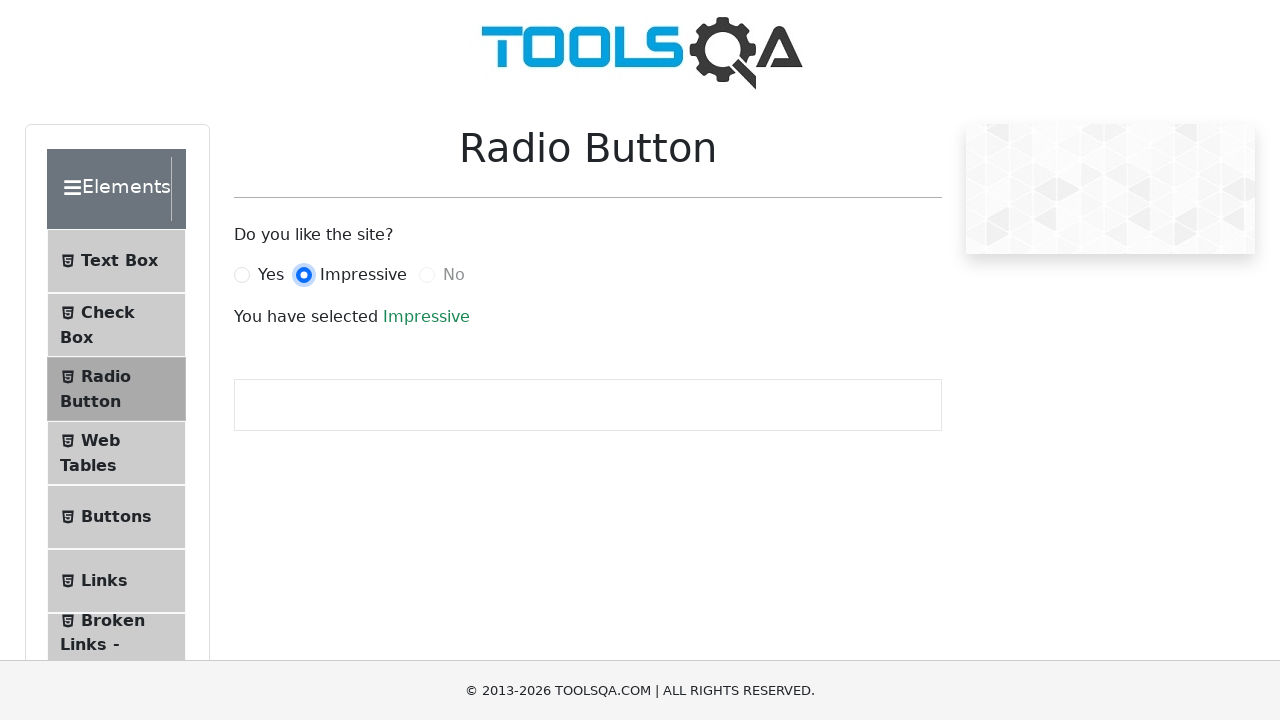